Navigates to the 99 Bottles of Beer website lyrics page, clicks on "Song Lyrics" link, and verifies the song lyrics text matches the expected "99 Bottles of Beer" song format.

Starting URL: http://www.99-bottles-of-beer.net/lyrics.html

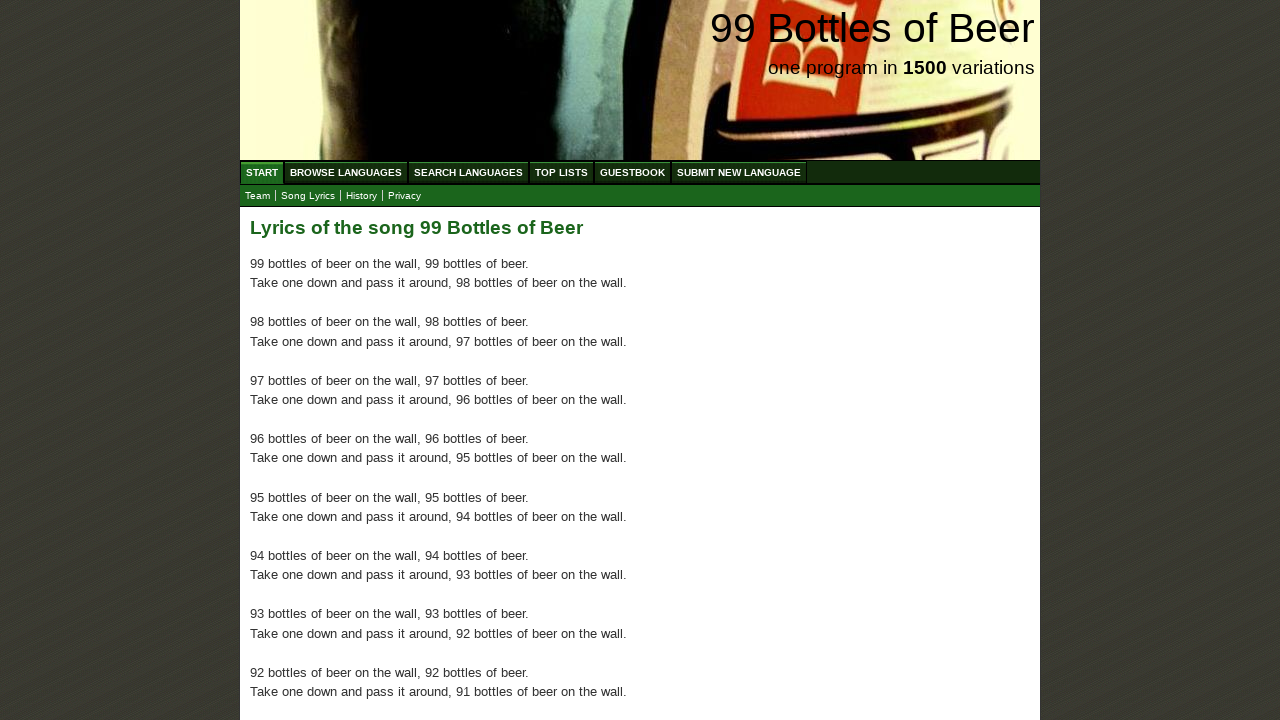

Clicked on 'Song Lyrics' link at (308, 196) on text=Song Lyrics
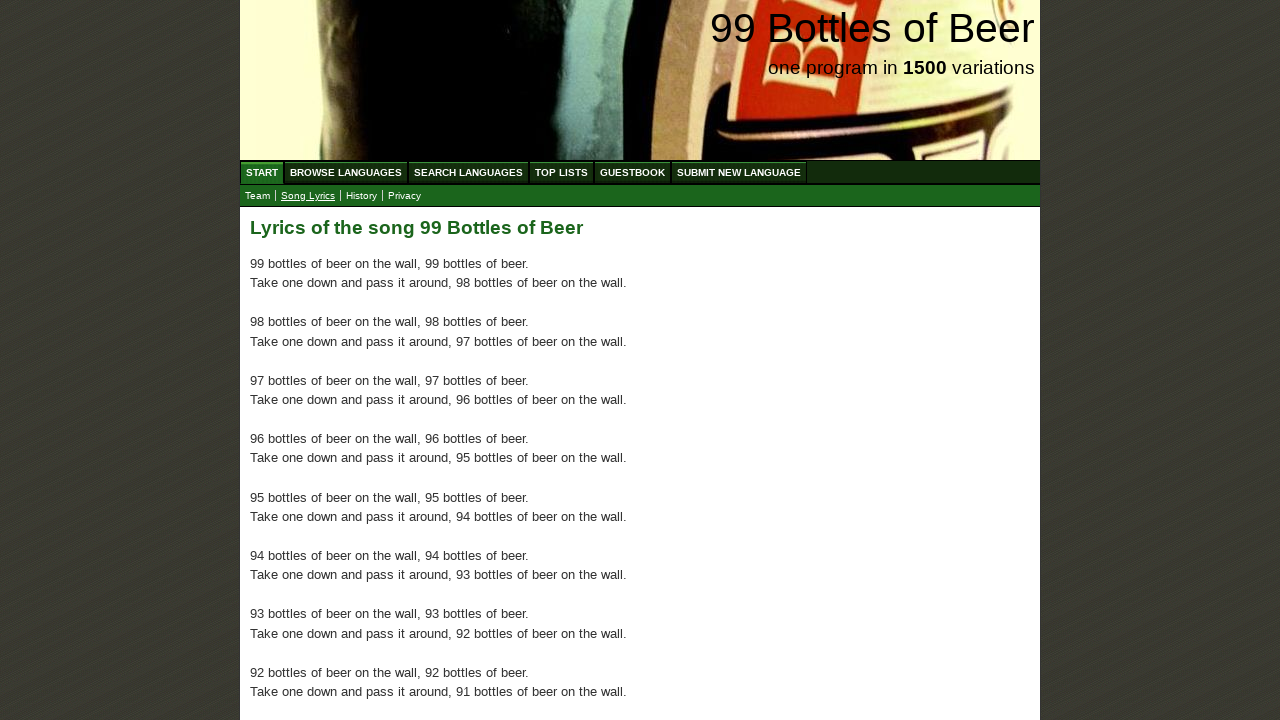

Lyrics content loaded - waited for #main p selector
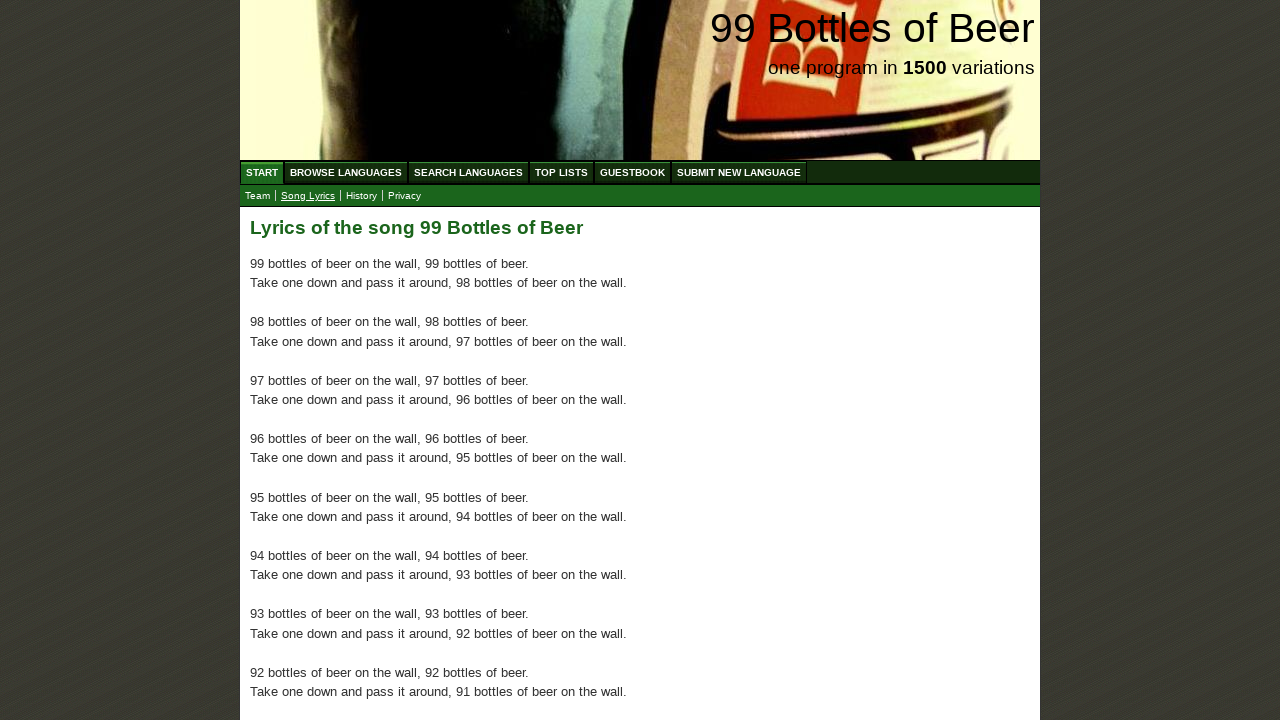

Retrieved all paragraph elements containing lyrics
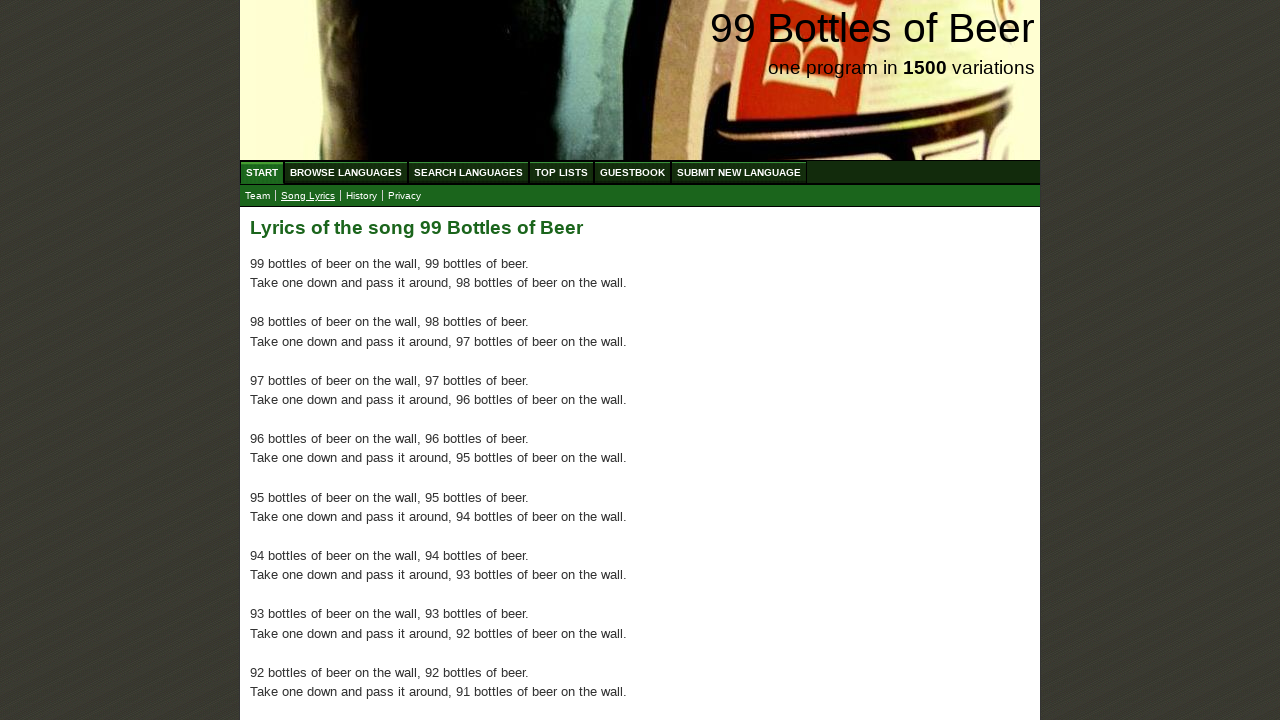

Verified that lyrics paragraphs are present (count > 0)
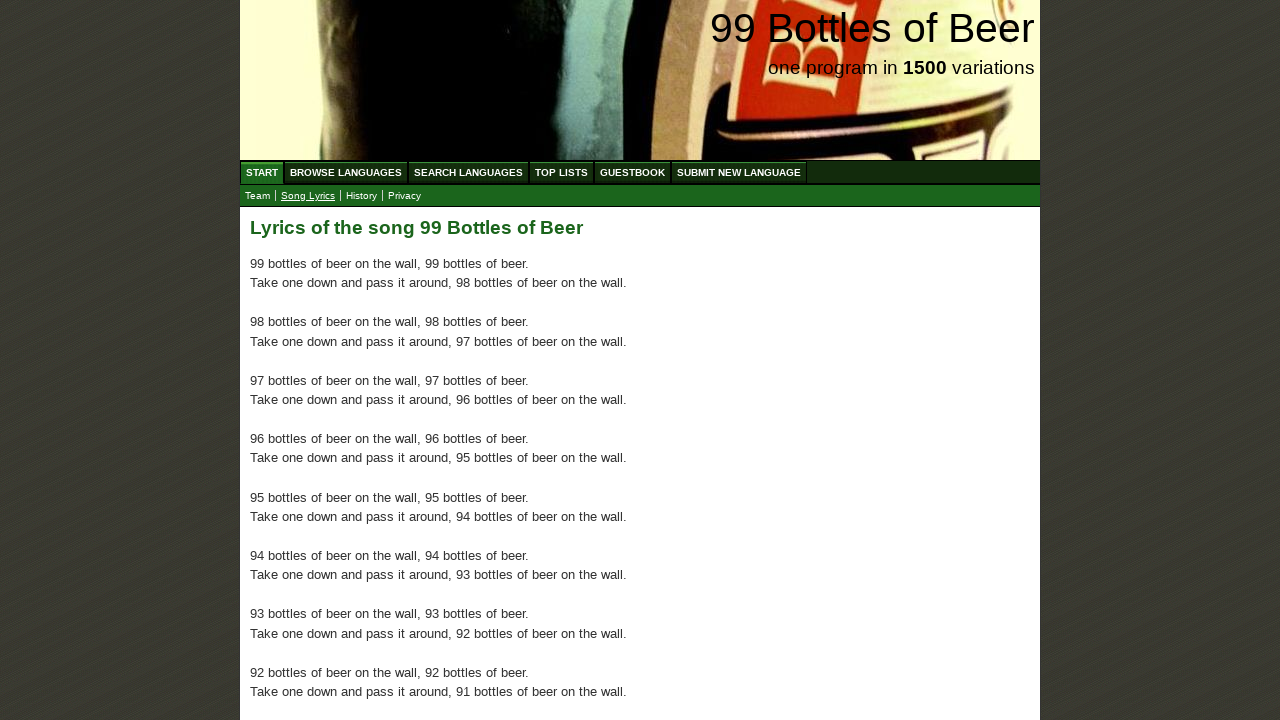

Collected all lyrics text from paragraphs
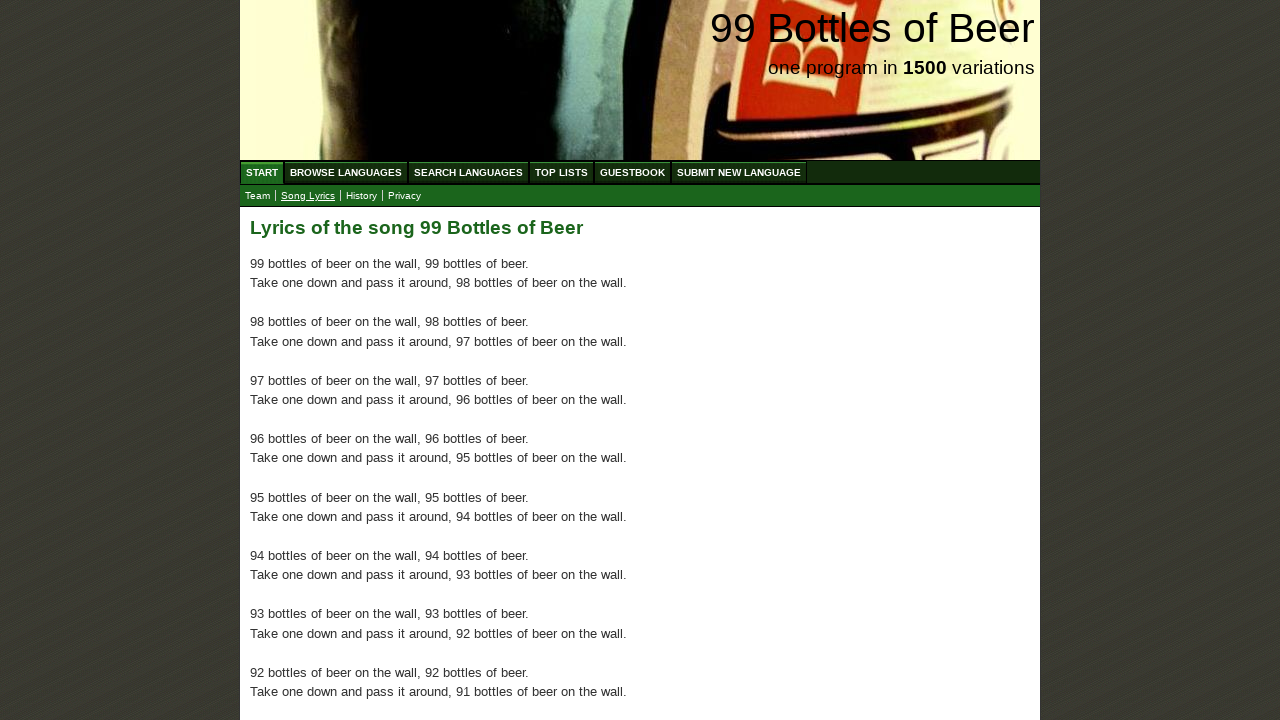

Verified lyrics contain '99 bottles of beer'
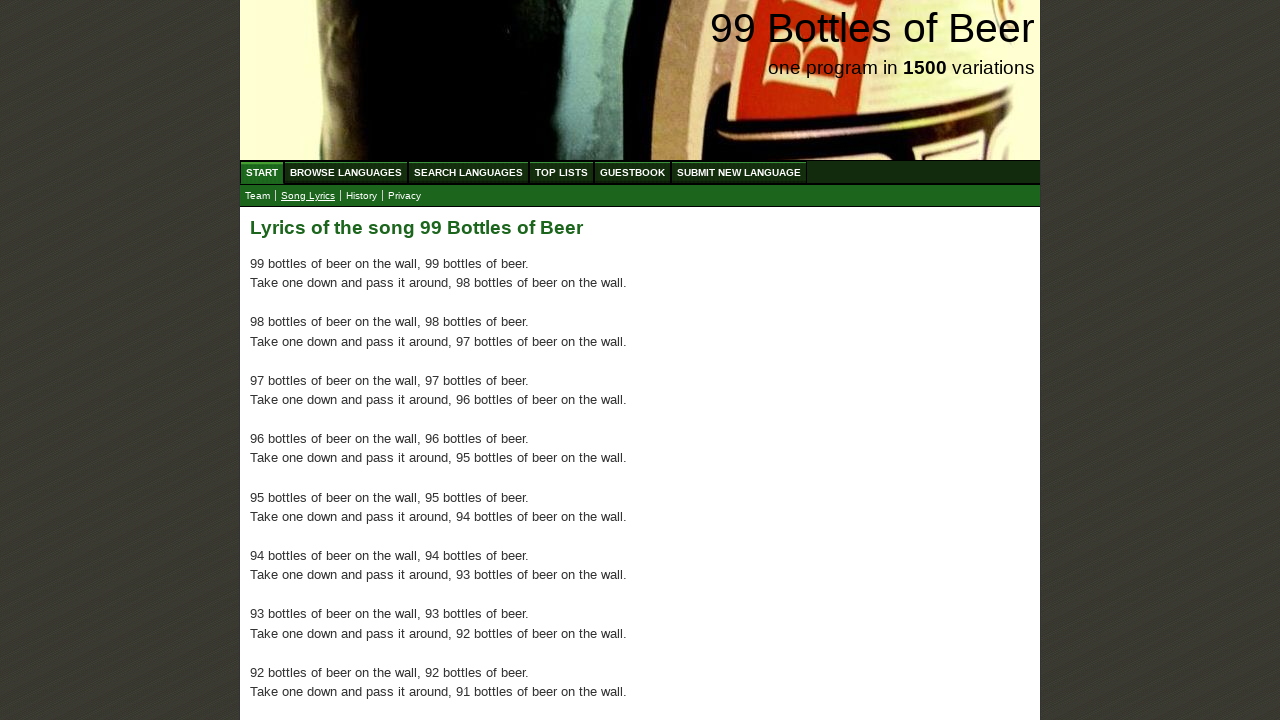

Verified lyrics contain 'take one down'
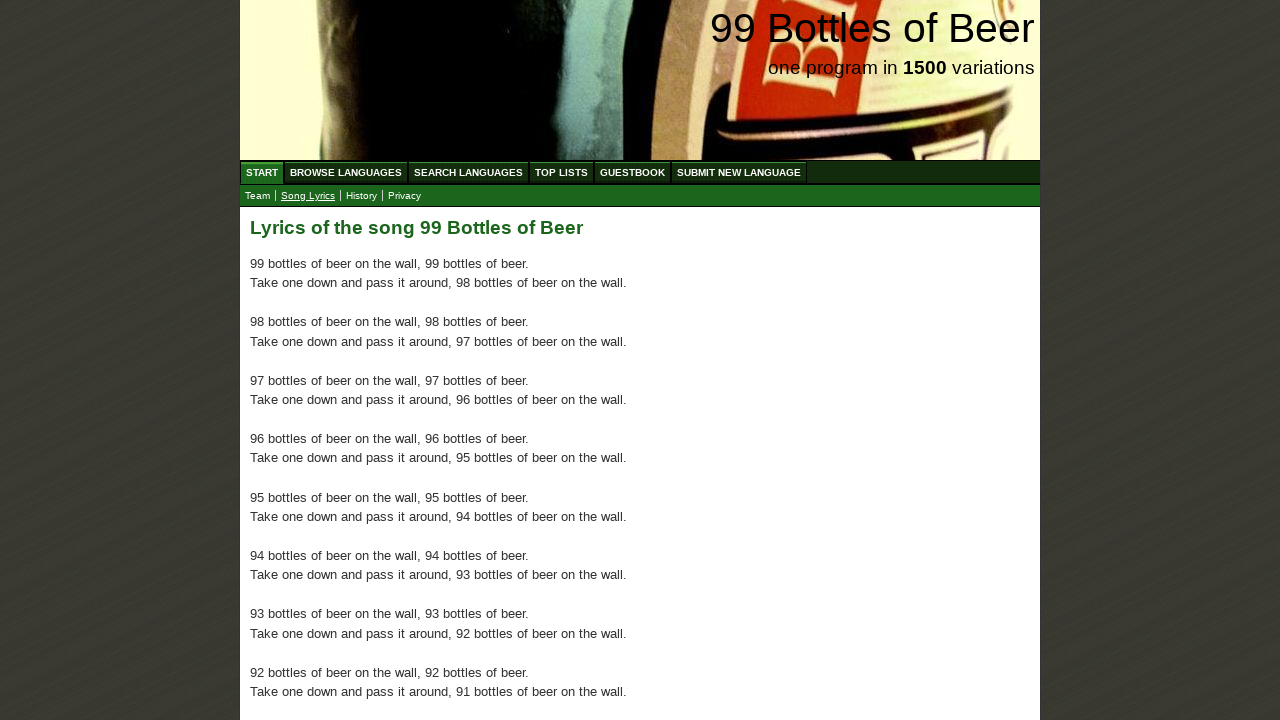

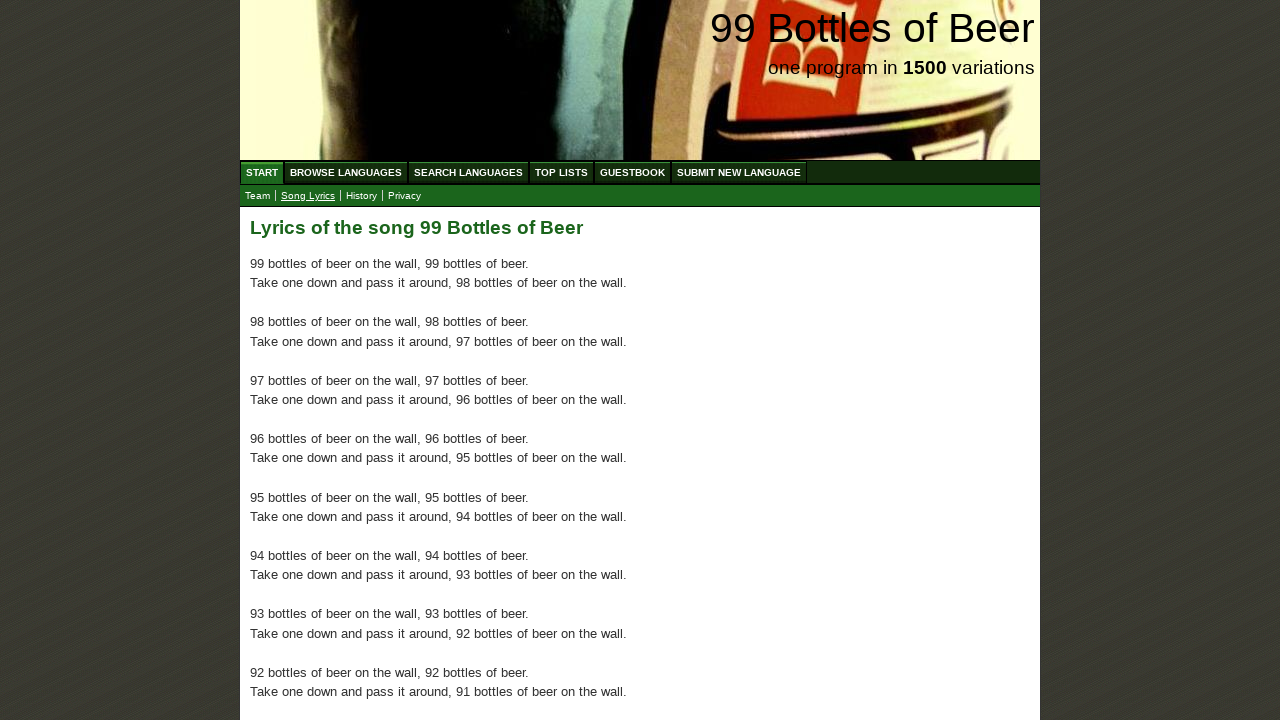